Tests browser window handling by opening a new tab and a new window, then switching between them

Starting URL: https://demoqa.com/browser-windows

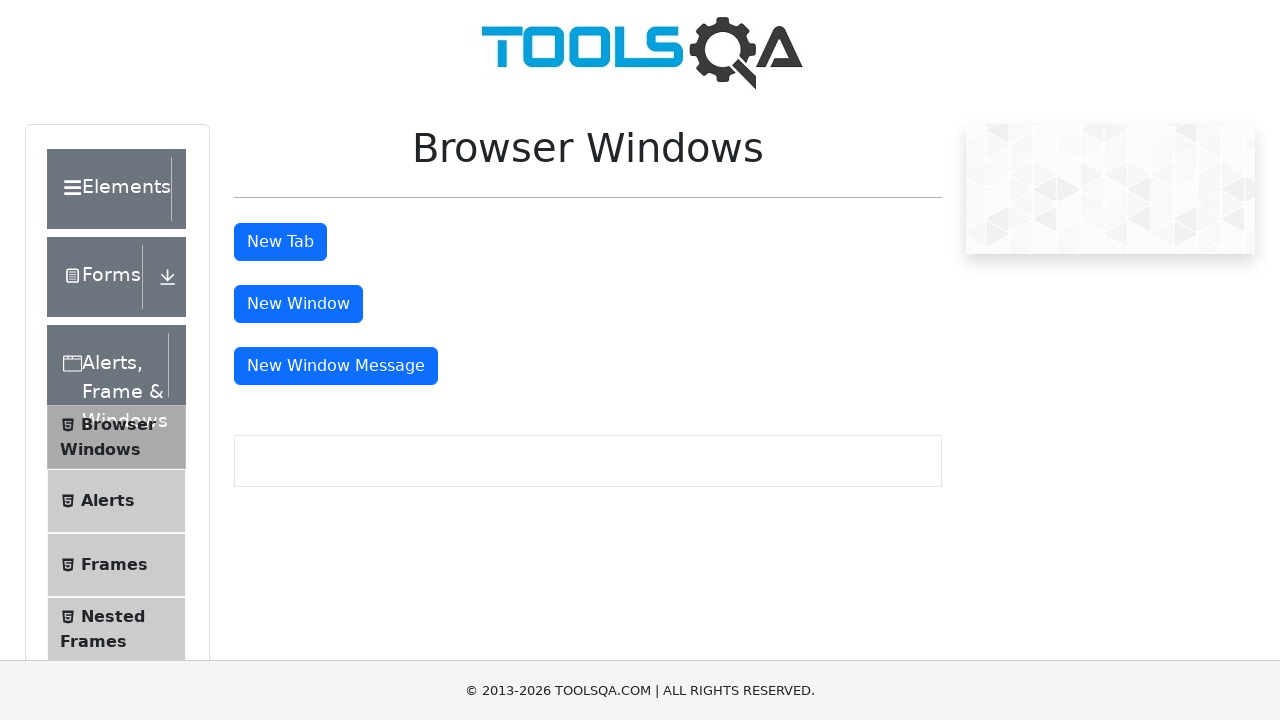

Clicked button to open new tab at (280, 242) on #tabButton
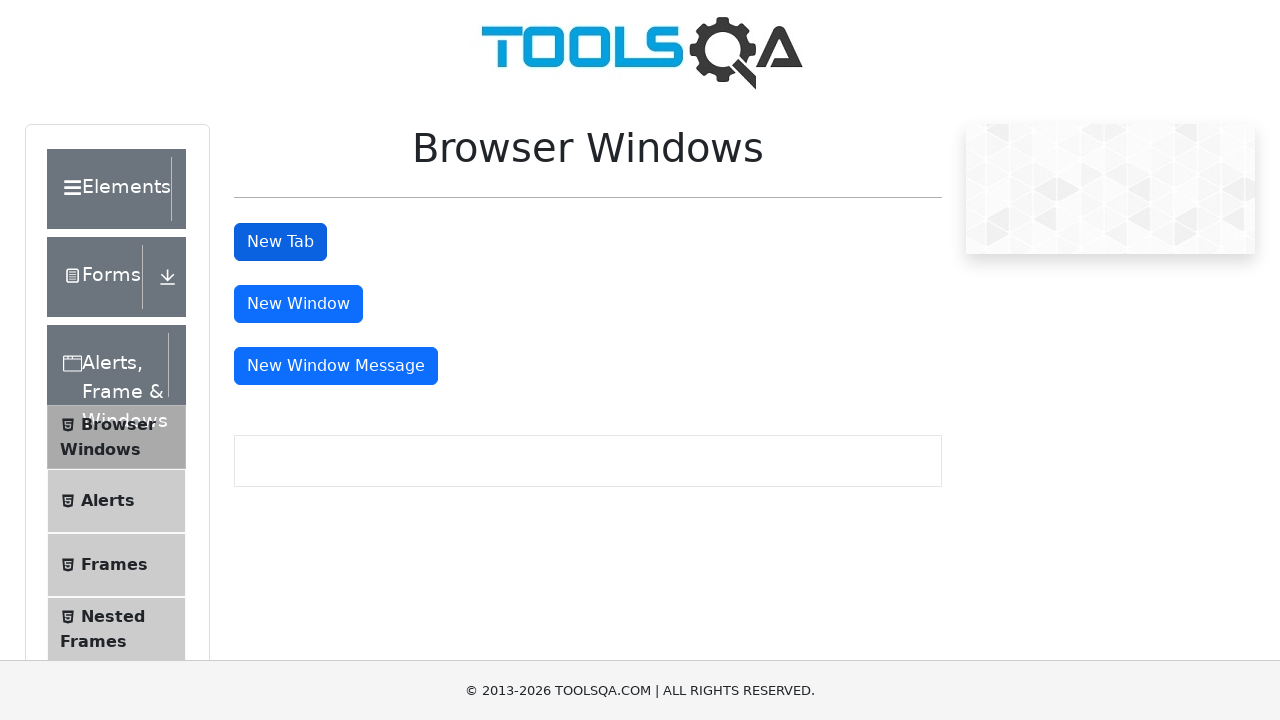

Clicked button to open new window at (298, 304) on #windowButton
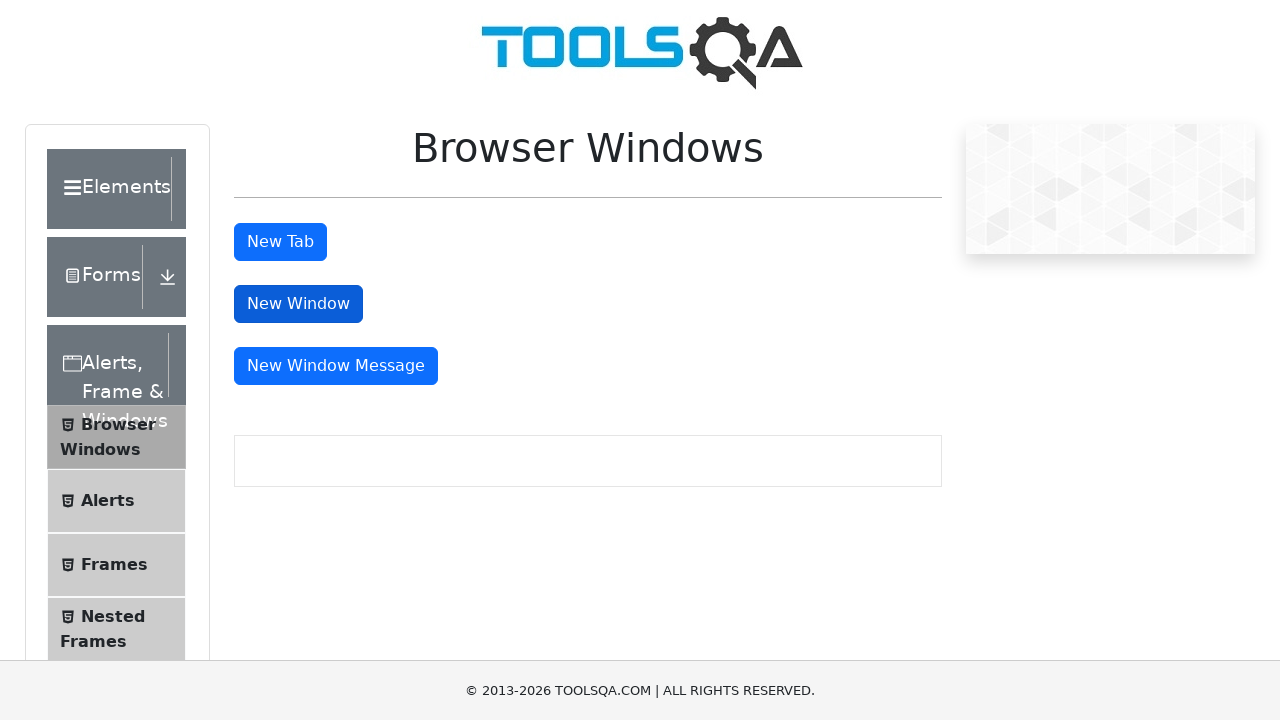

Retrieved all open pages/windows from context
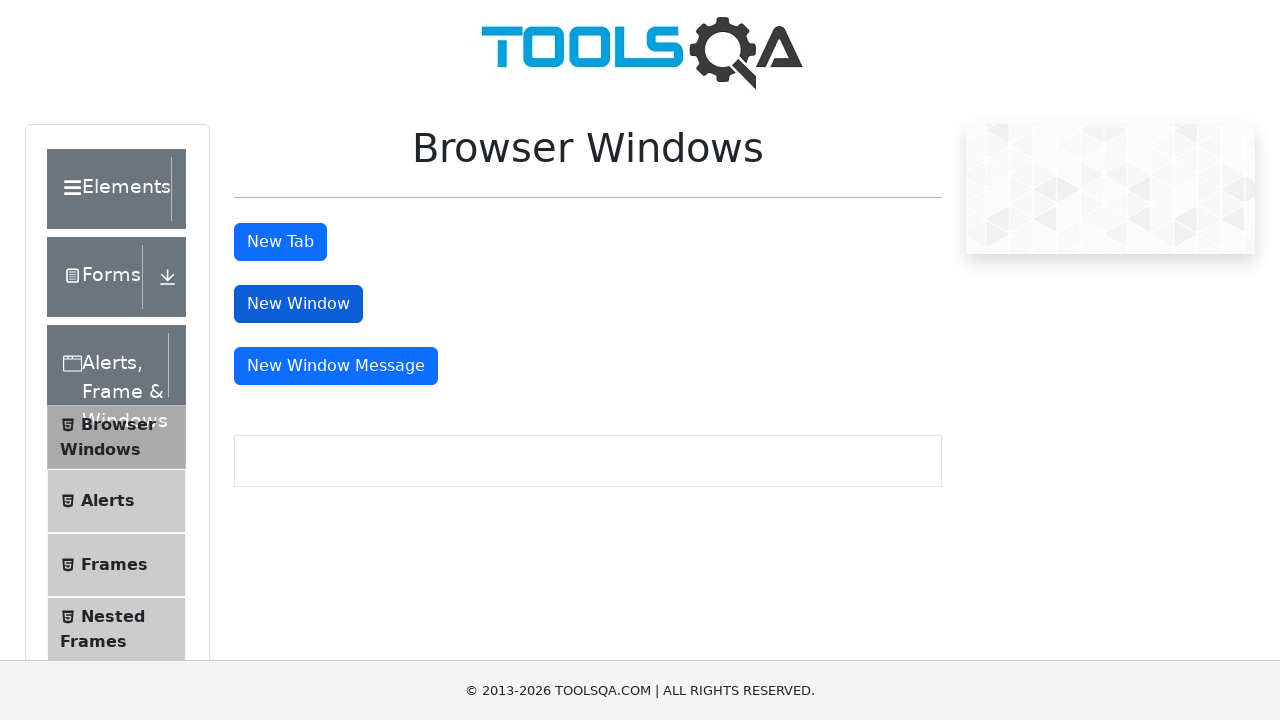

Selected the newly opened window (third page)
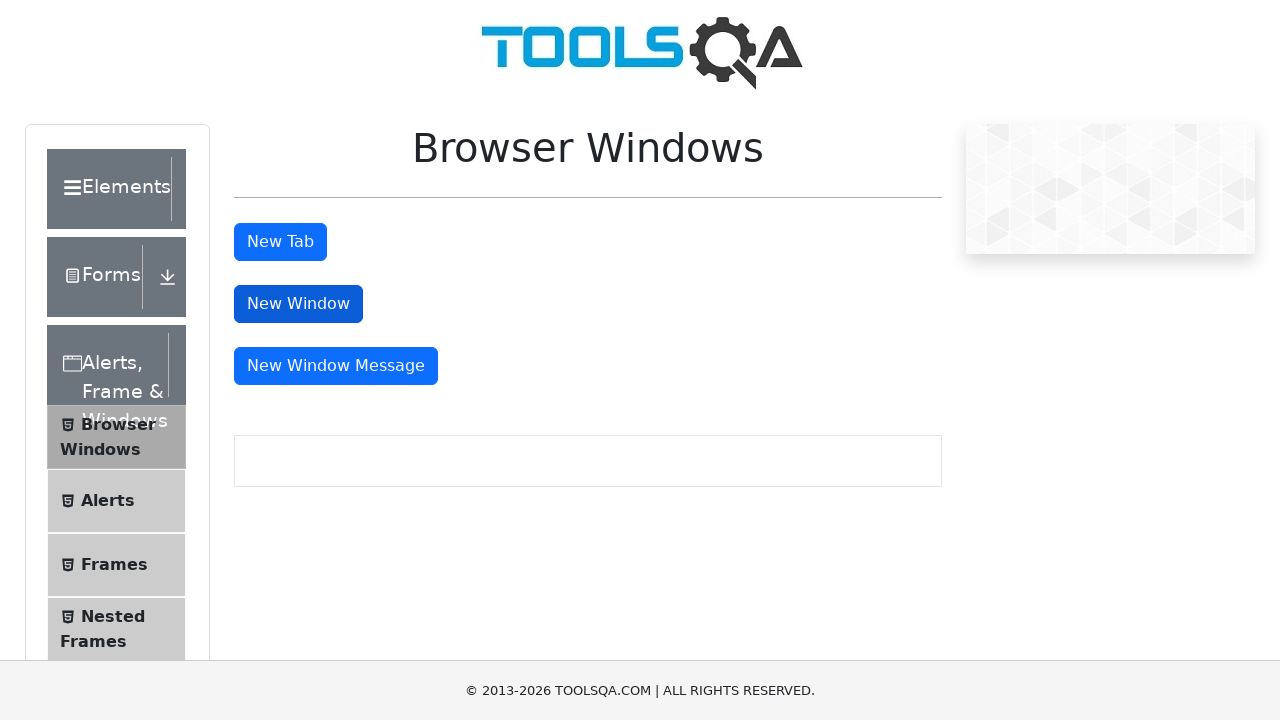

Brought new window to front
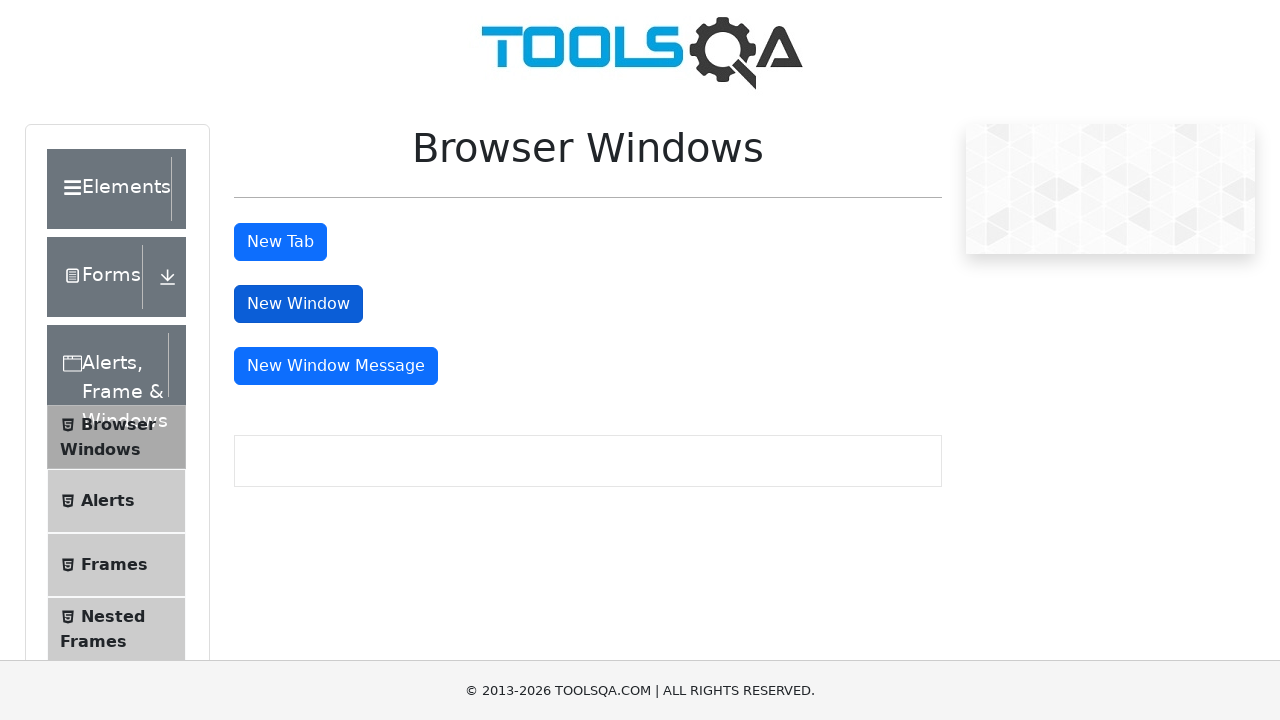

Verified new window URL: https://demoqa.com/sample
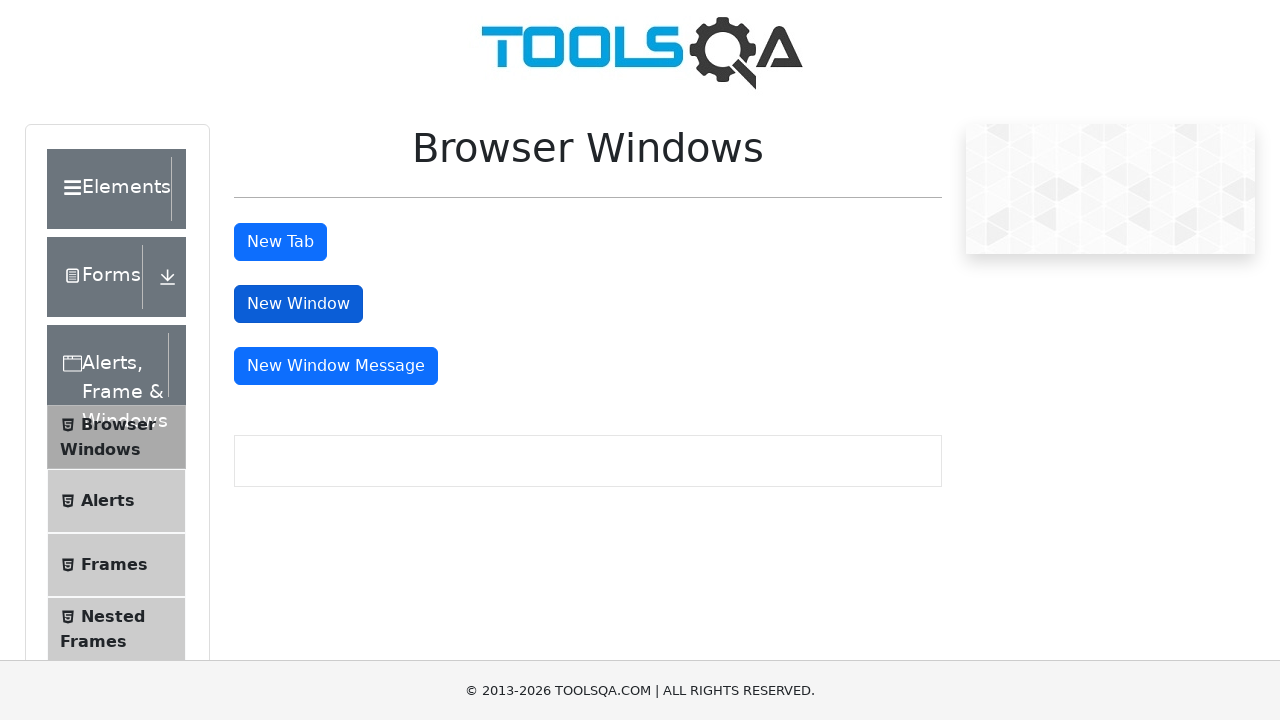

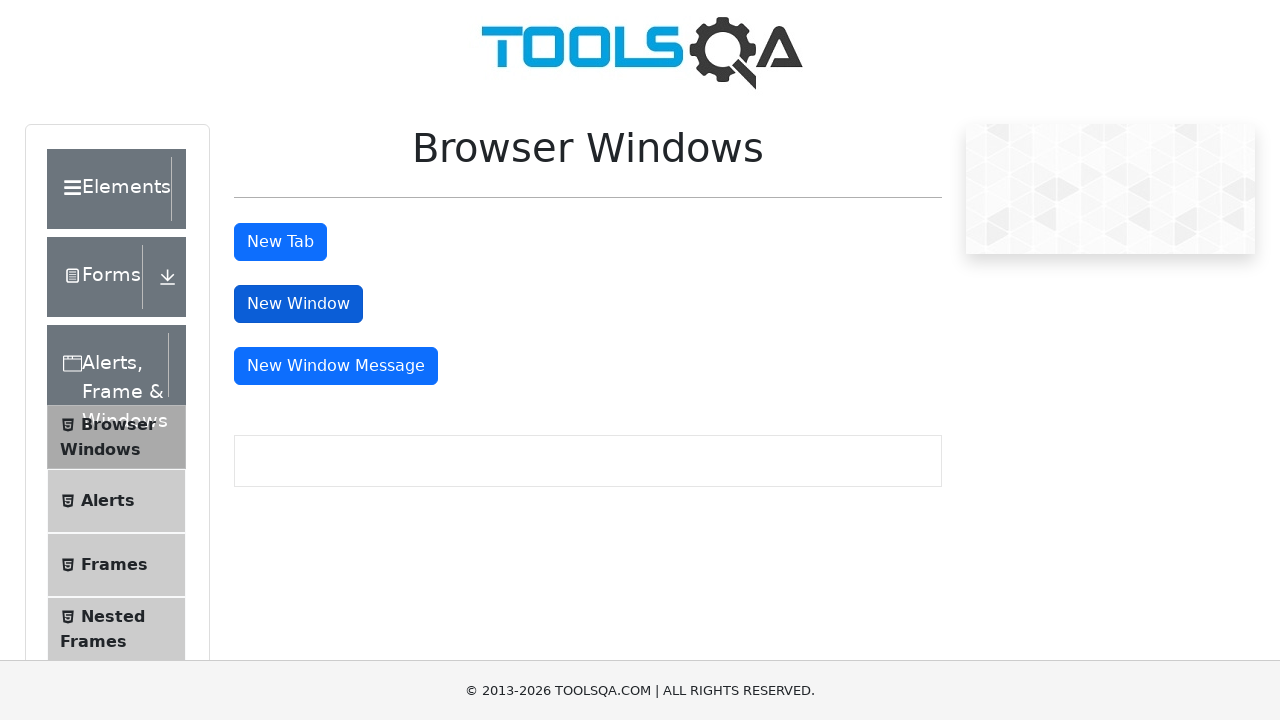